Tests drag and drop functionality by dragging a draggable element and dropping it onto a droppable target area on a test automation practice site.

Starting URL: http://testautomationpractice.blogspot.com/

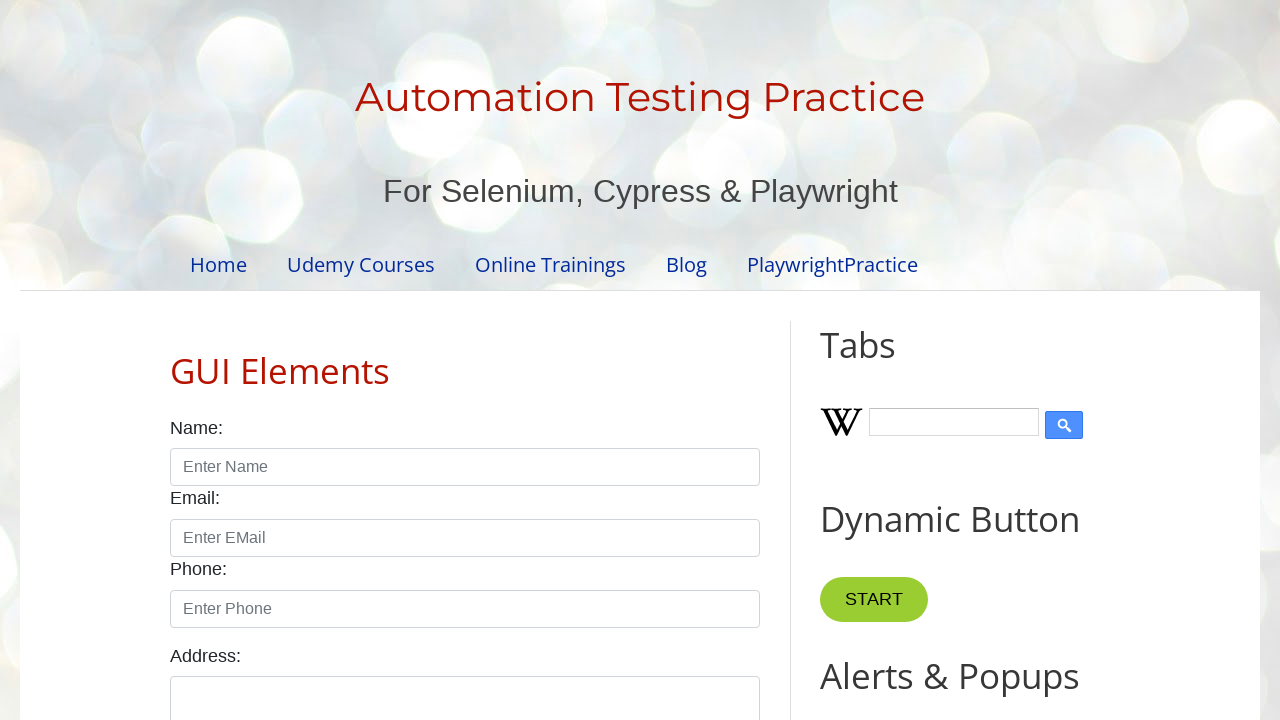

Waited for draggable element to be visible
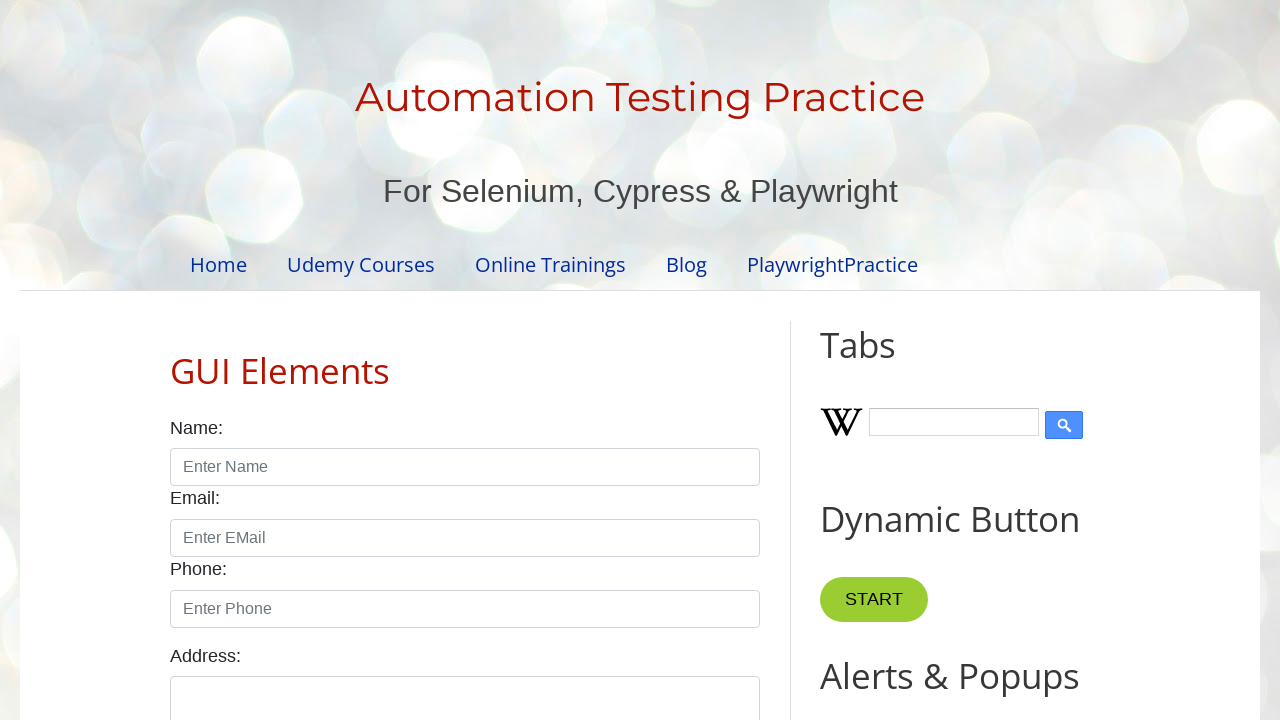

Waited for droppable target area to be visible
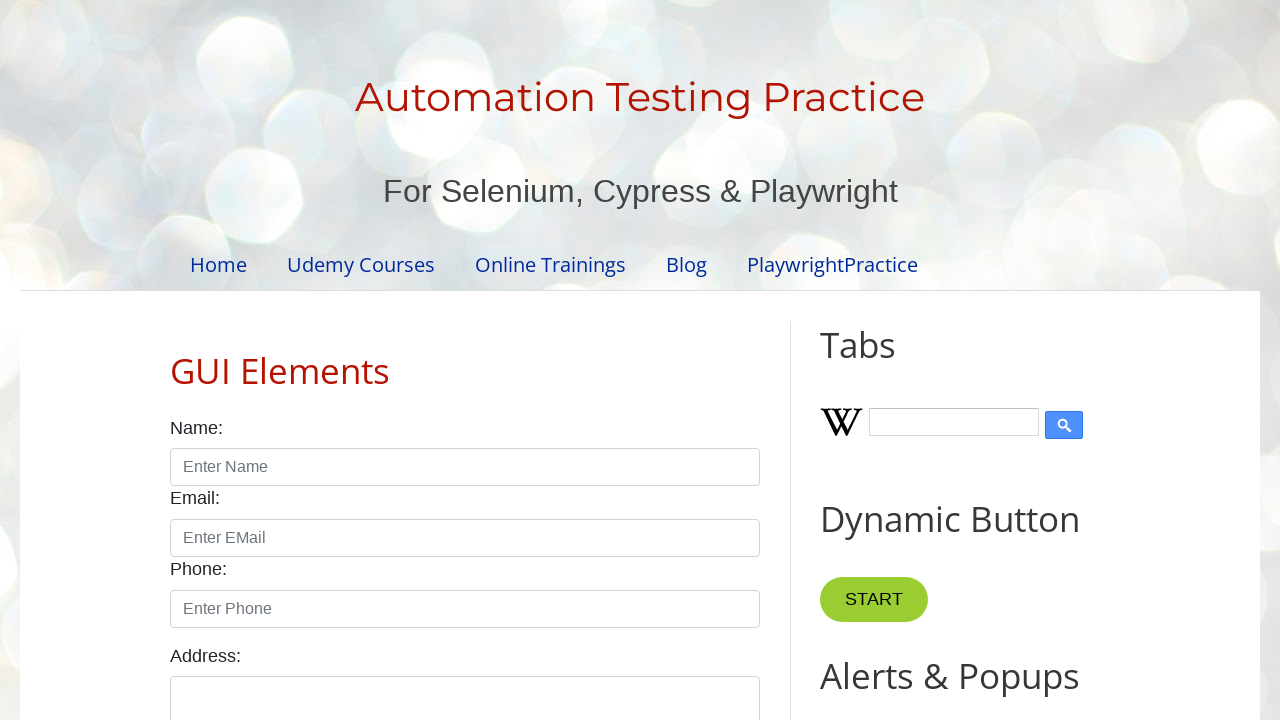

Located draggable element
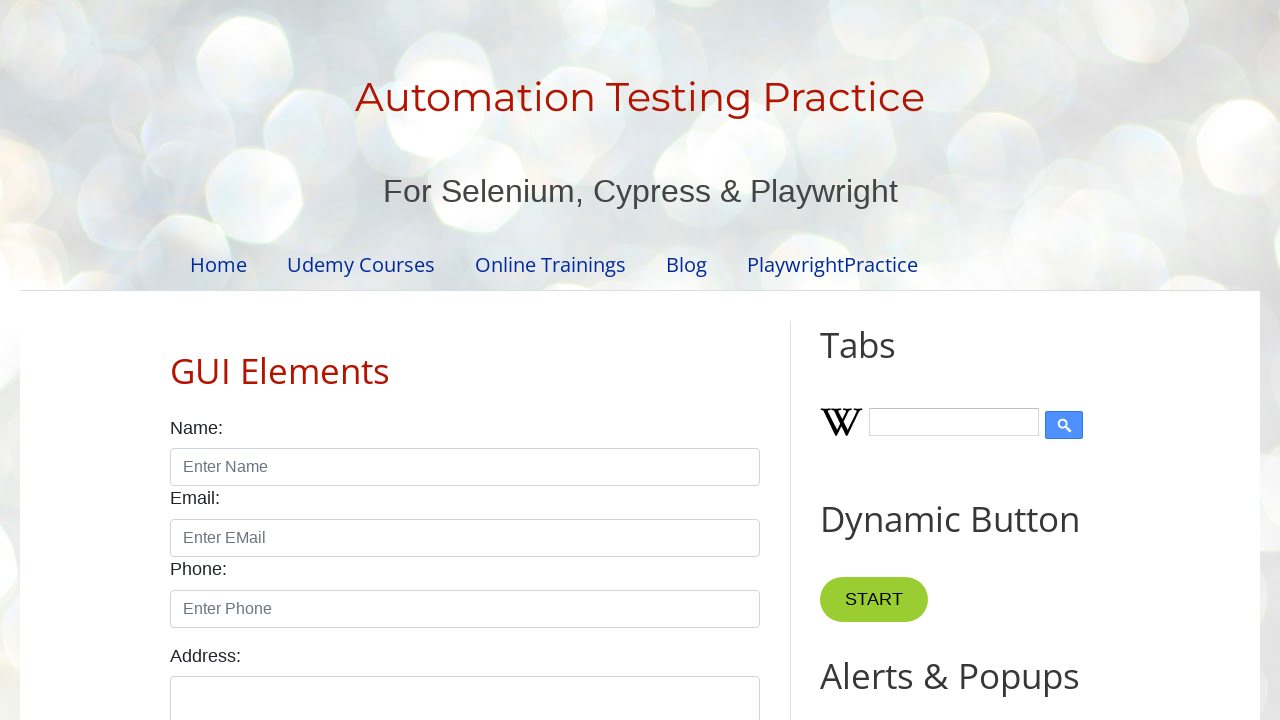

Located droppable target element
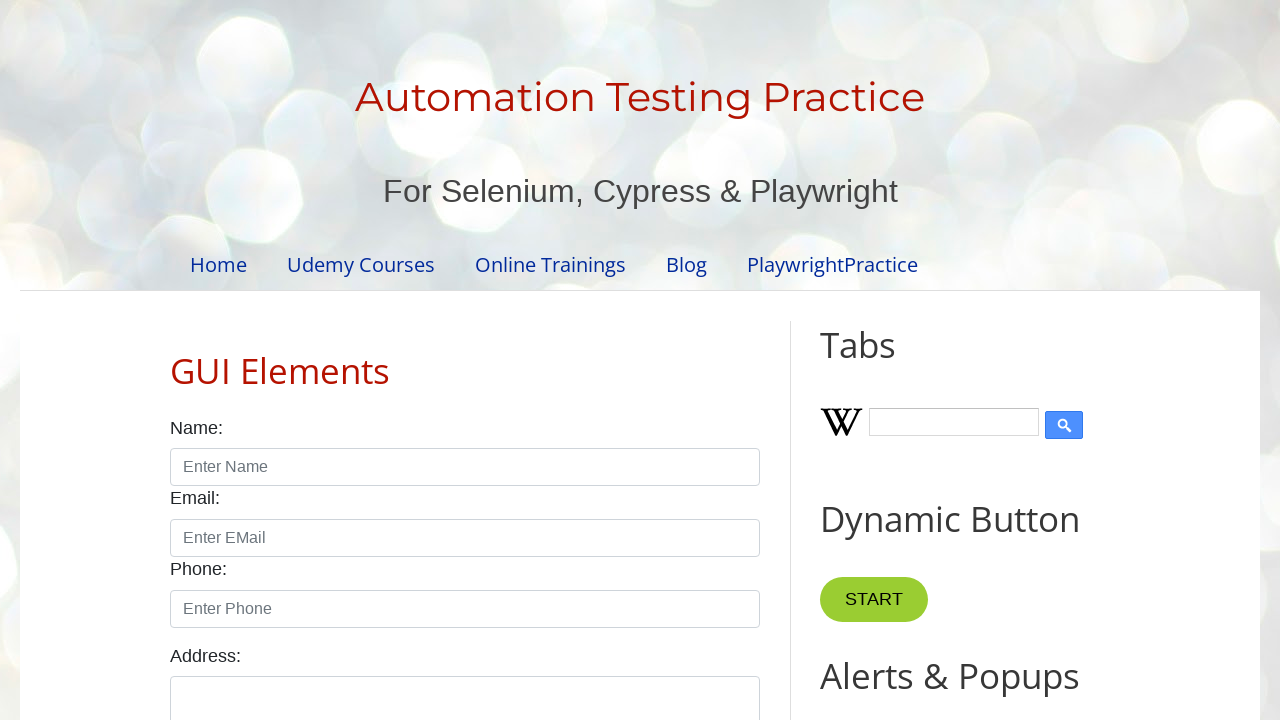

Dragged draggable element and dropped it onto droppable target area at (1015, 386)
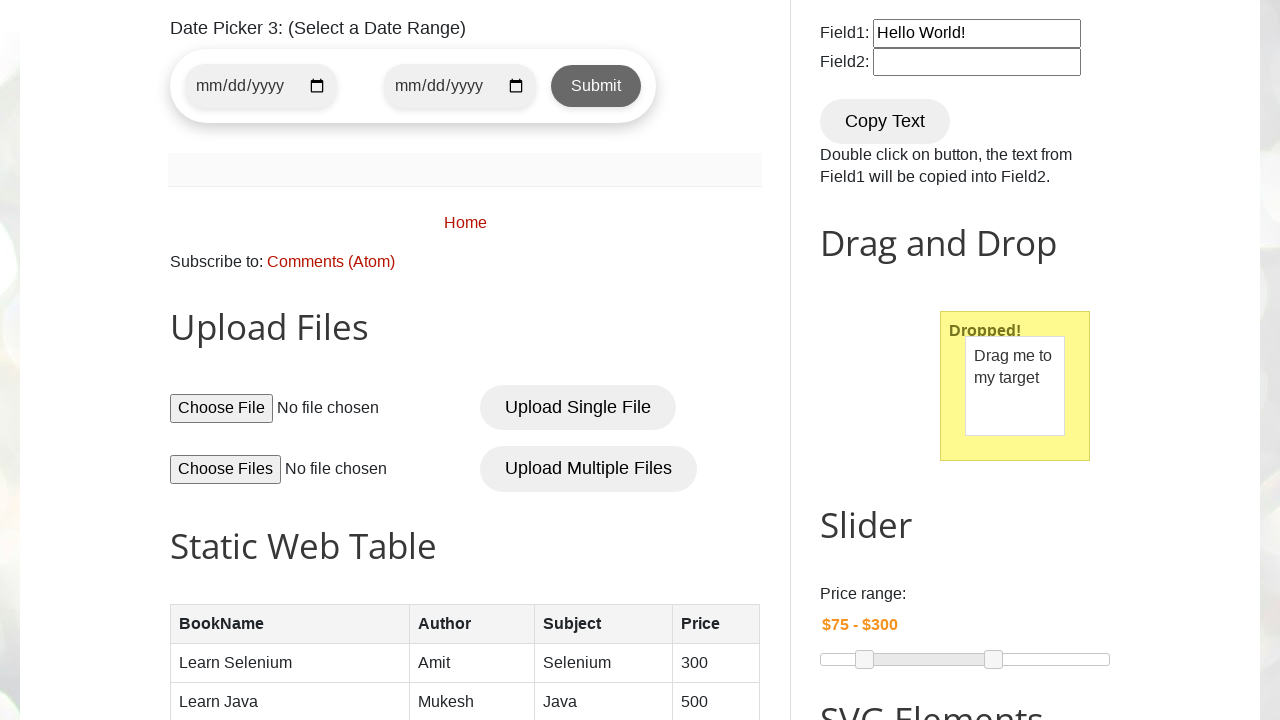

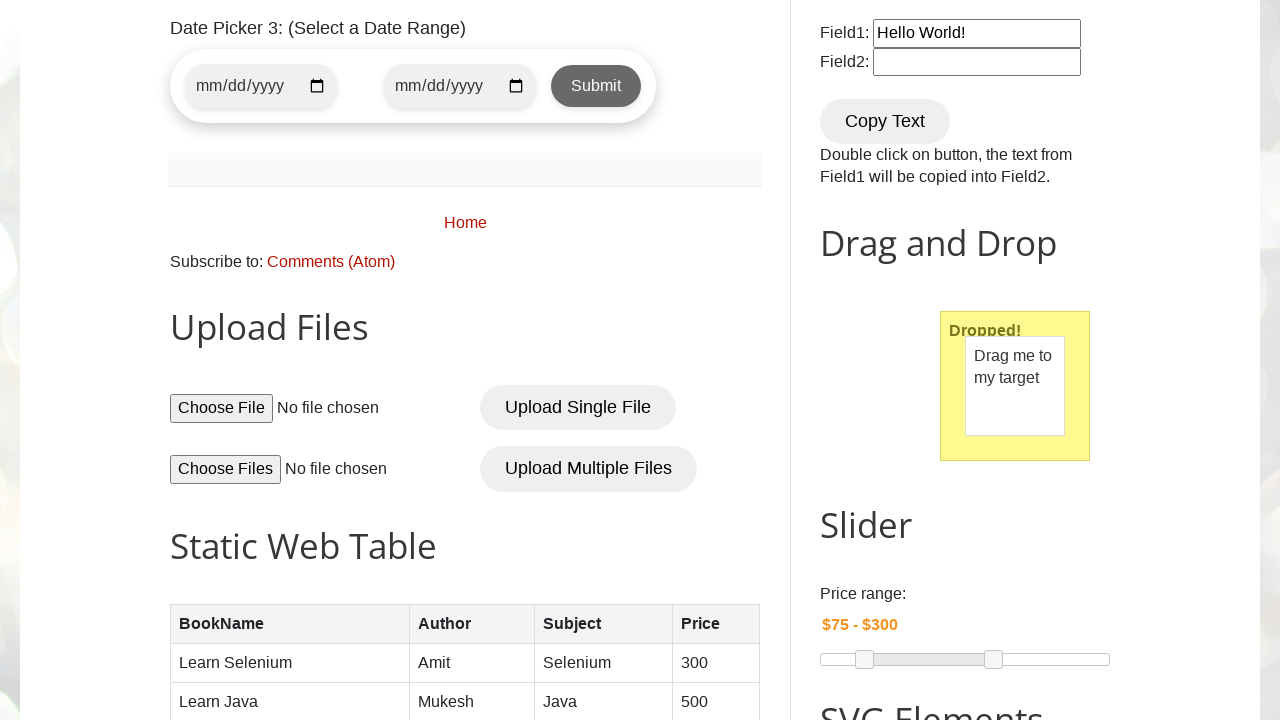